Tests that clicking Clear completed removes all completed items

Starting URL: https://demo.playwright.dev/todomvc

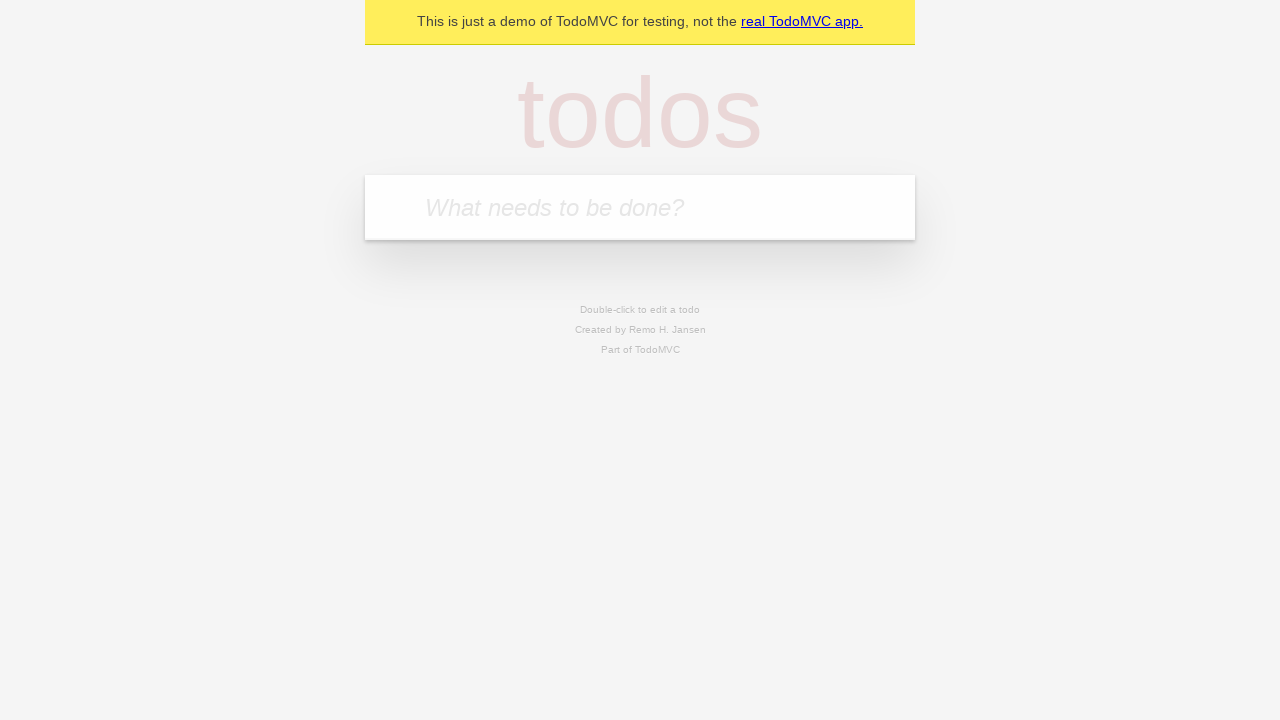

Filled todo input with 'buy some Cheddar cheese' on internal:attr=[placeholder="What needs to be done?"i]
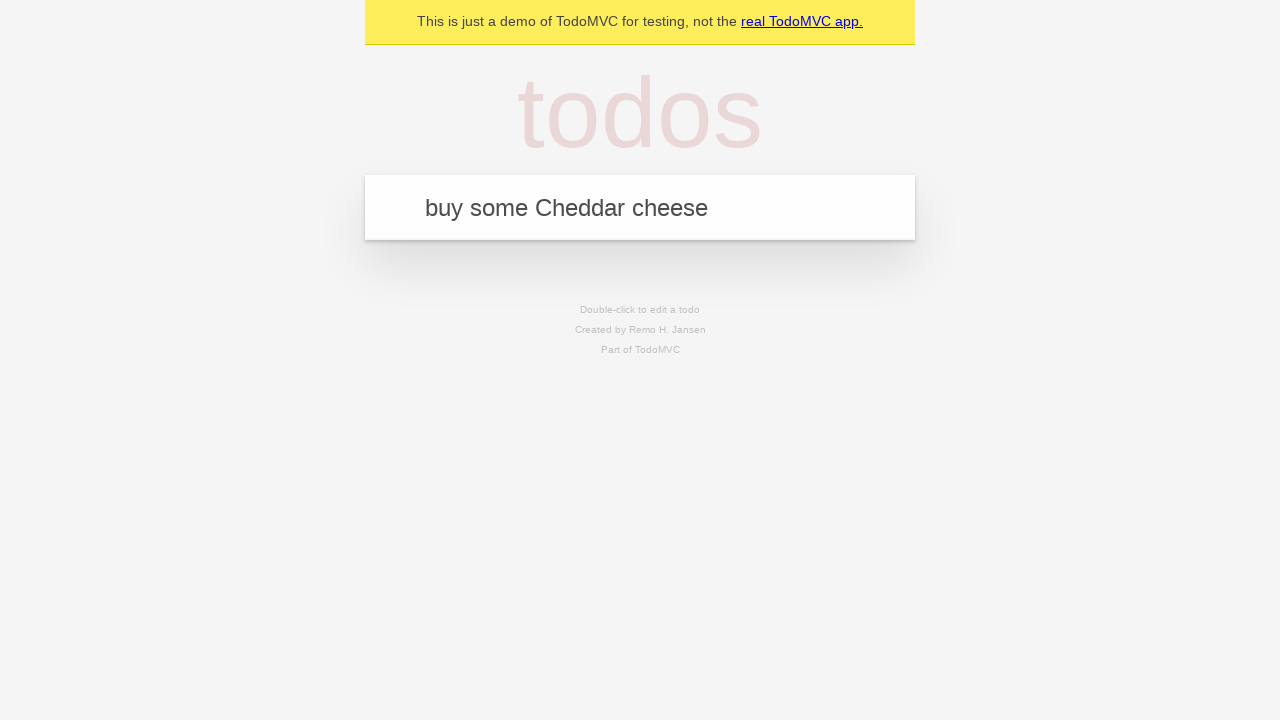

Pressed Enter to add 'buy some Cheddar cheese' to todo list on internal:attr=[placeholder="What needs to be done?"i]
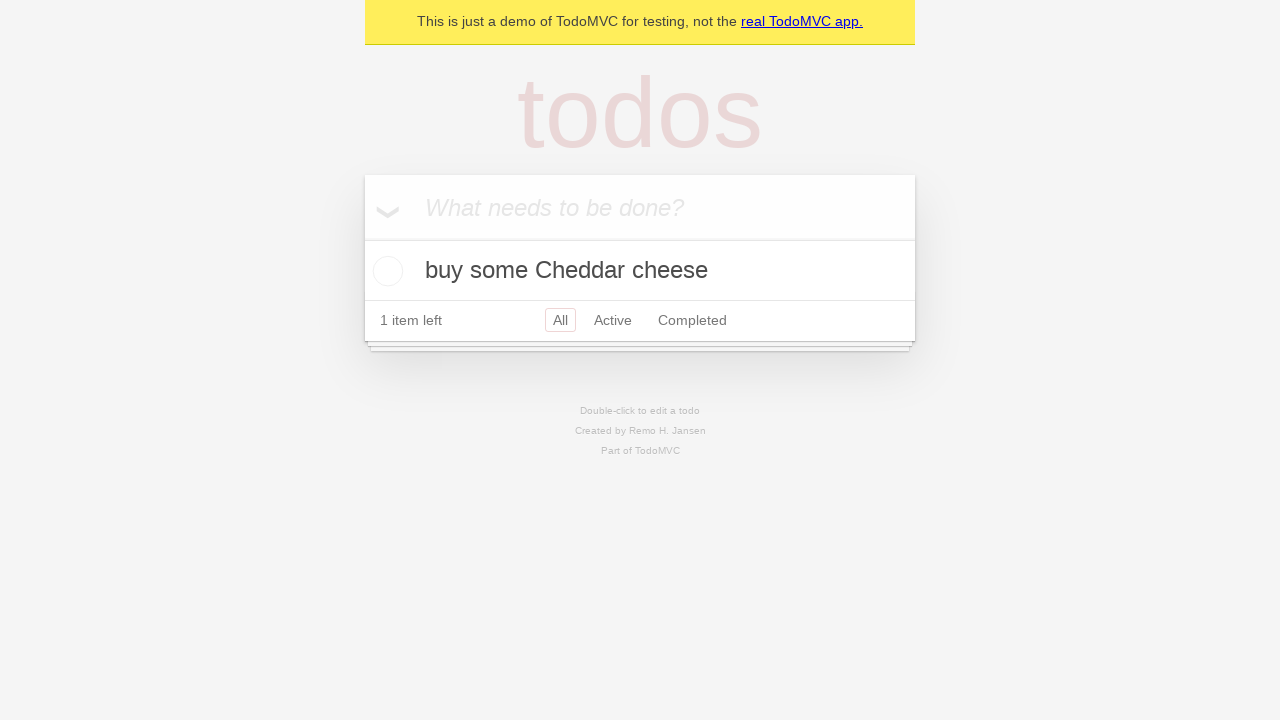

Filled todo input with 'feed the dog' on internal:attr=[placeholder="What needs to be done?"i]
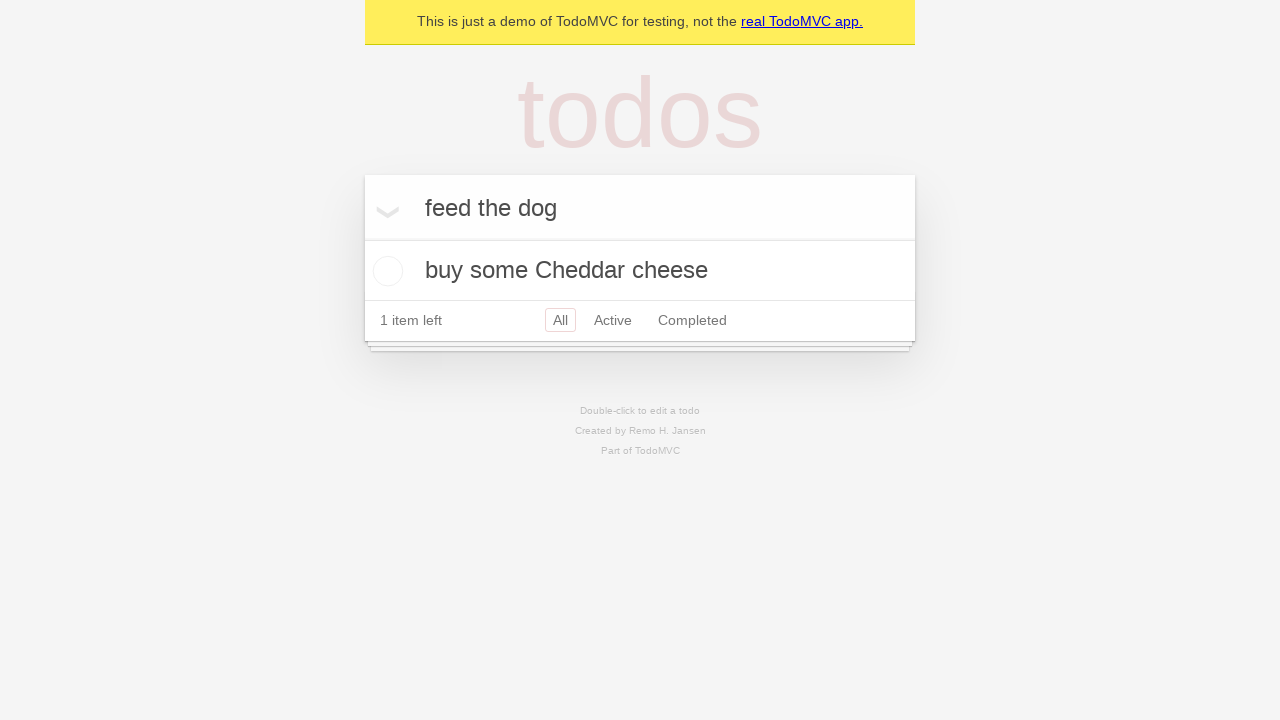

Pressed Enter to add 'feed the dog' to todo list on internal:attr=[placeholder="What needs to be done?"i]
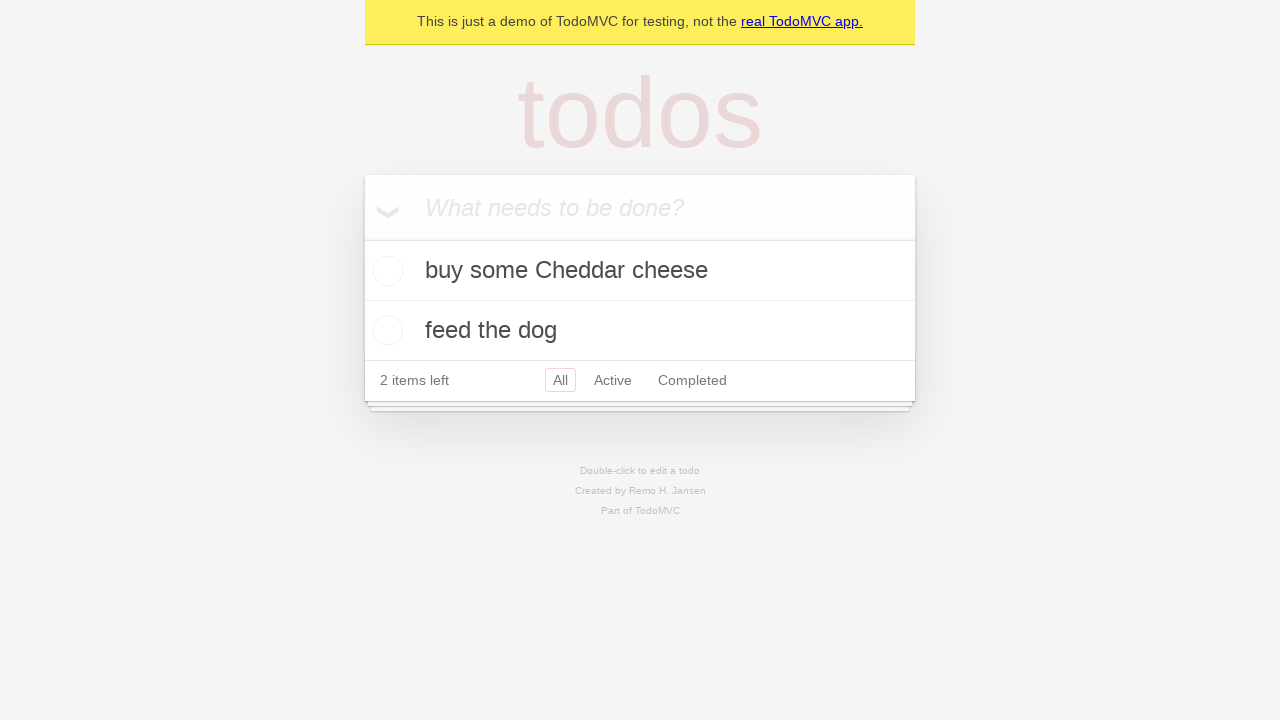

Filled todo input with 'book a doctors appointment' on internal:attr=[placeholder="What needs to be done?"i]
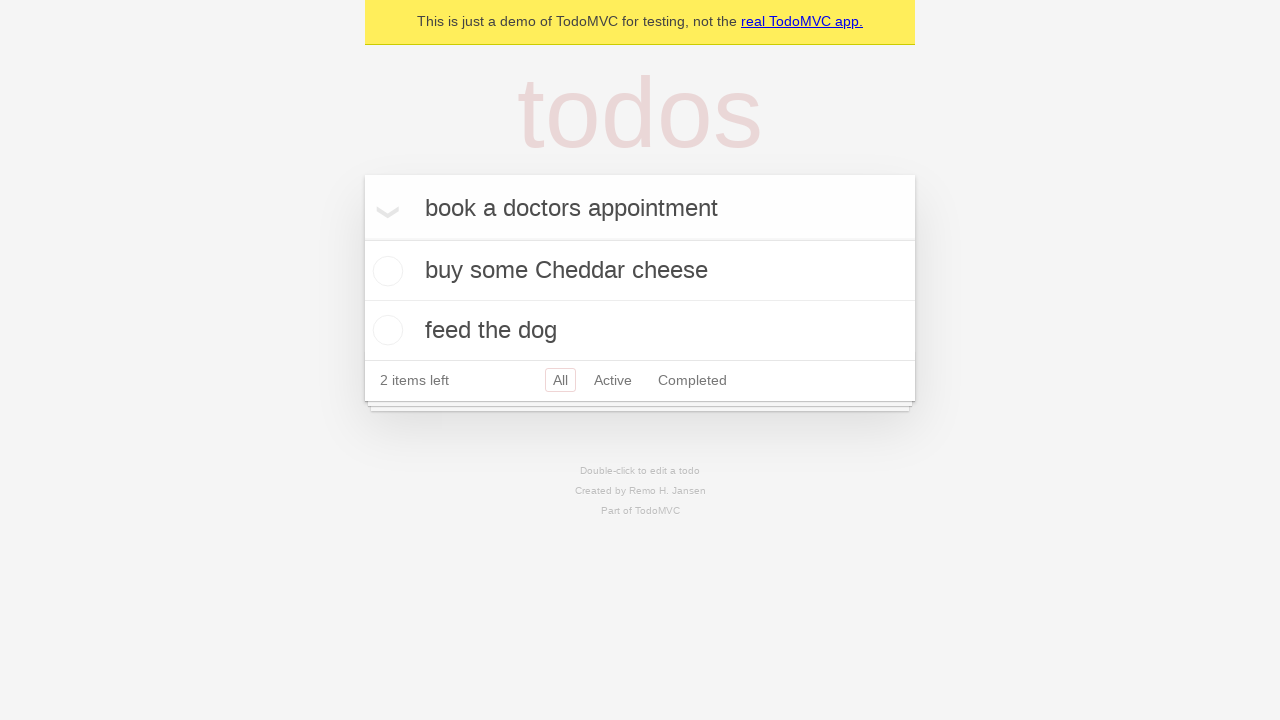

Pressed Enter to add 'book a doctors appointment' to todo list on internal:attr=[placeholder="What needs to be done?"i]
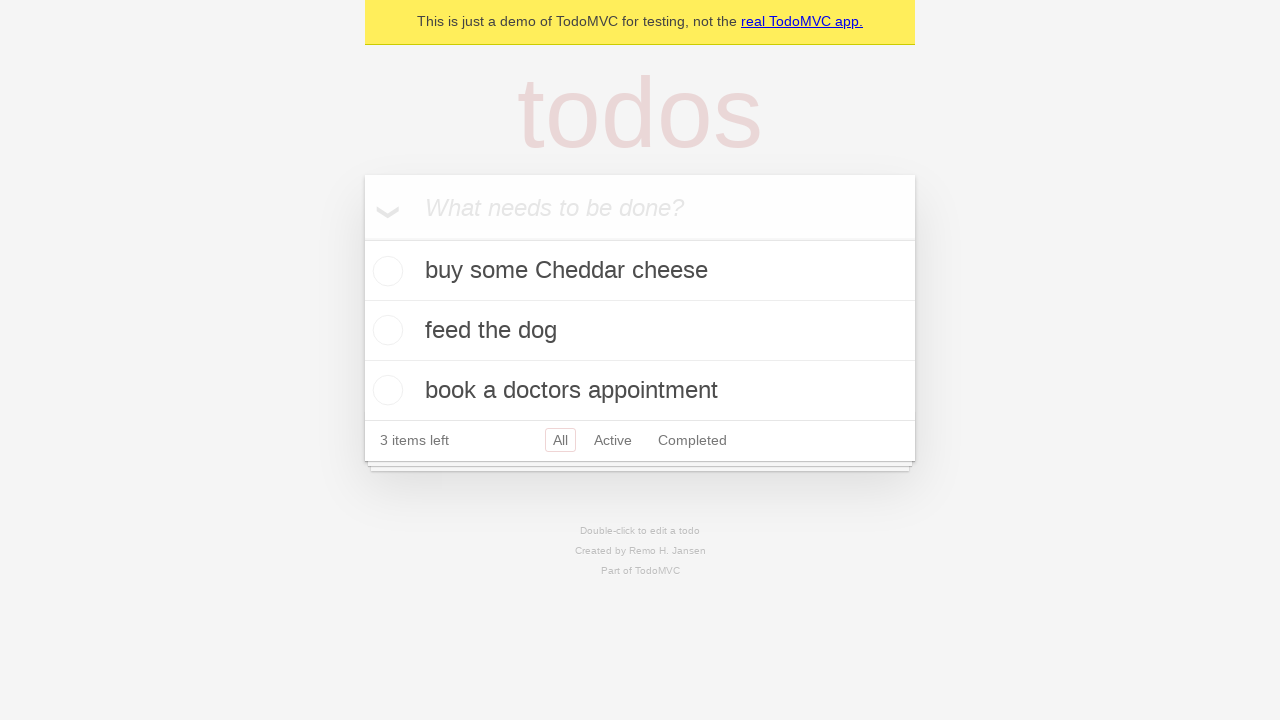

Waited for all 3 todo items to load
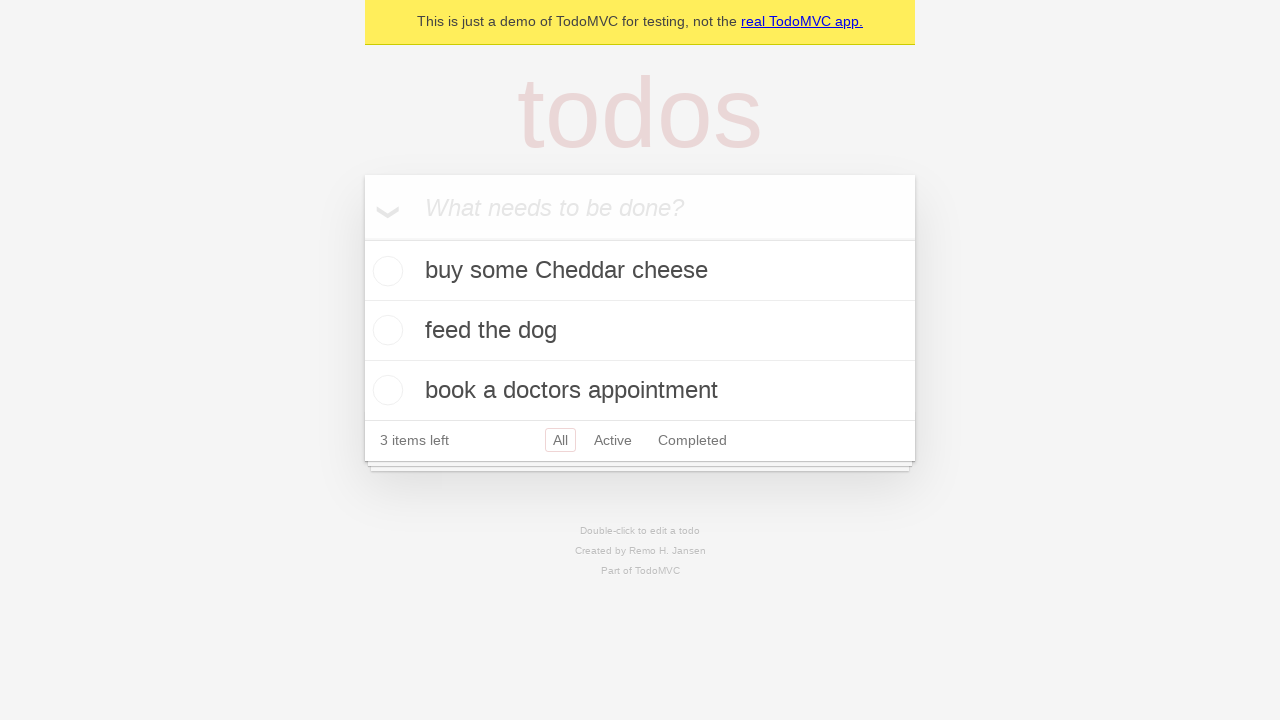

Checked the second todo item (feed the dog) at (385, 330) on internal:testid=[data-testid="todo-item"s] >> nth=1 >> internal:role=checkbox
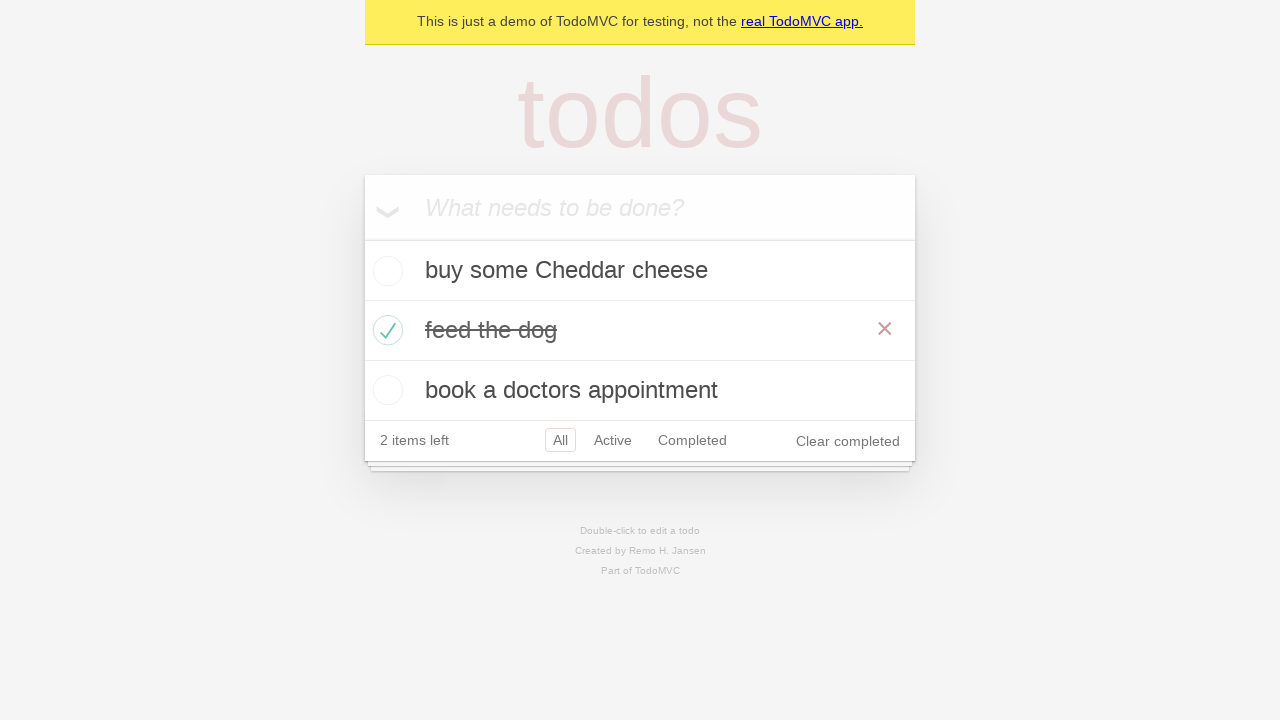

Clicked 'Clear completed' button to remove completed items at (848, 441) on internal:role=button[name="Clear completed"i]
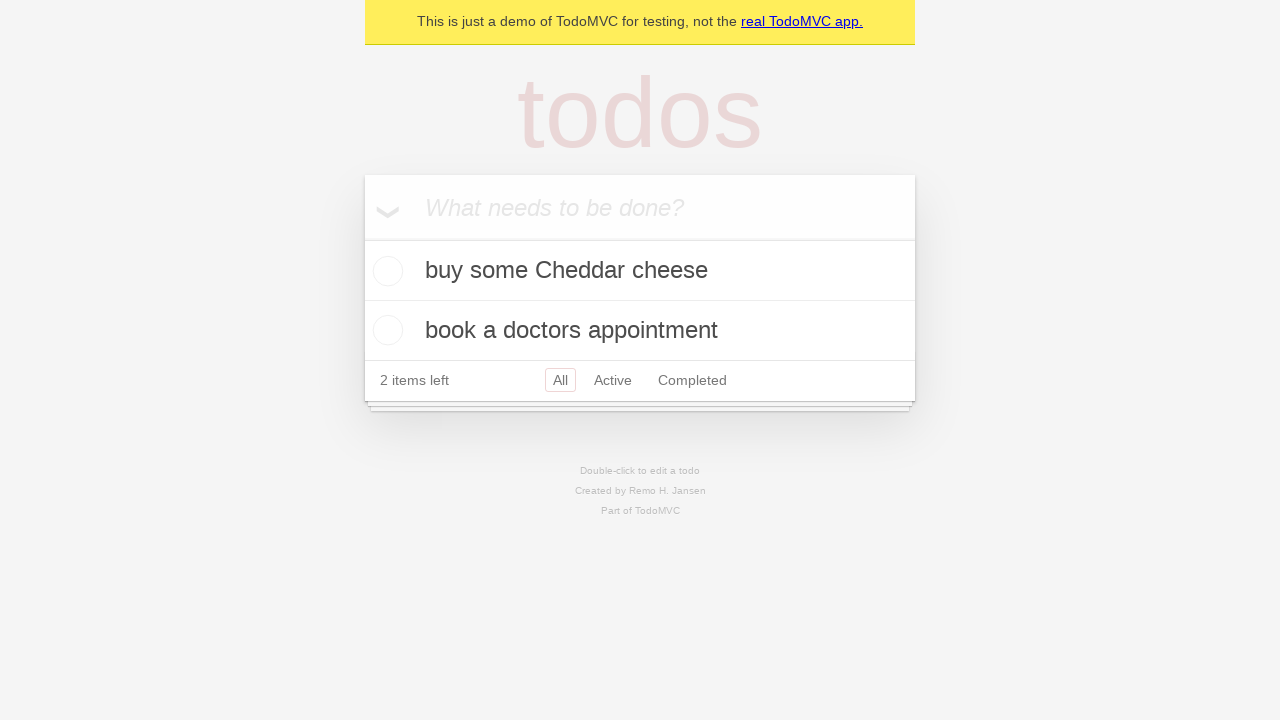

Verified that completed item was removed (2 items remaining)
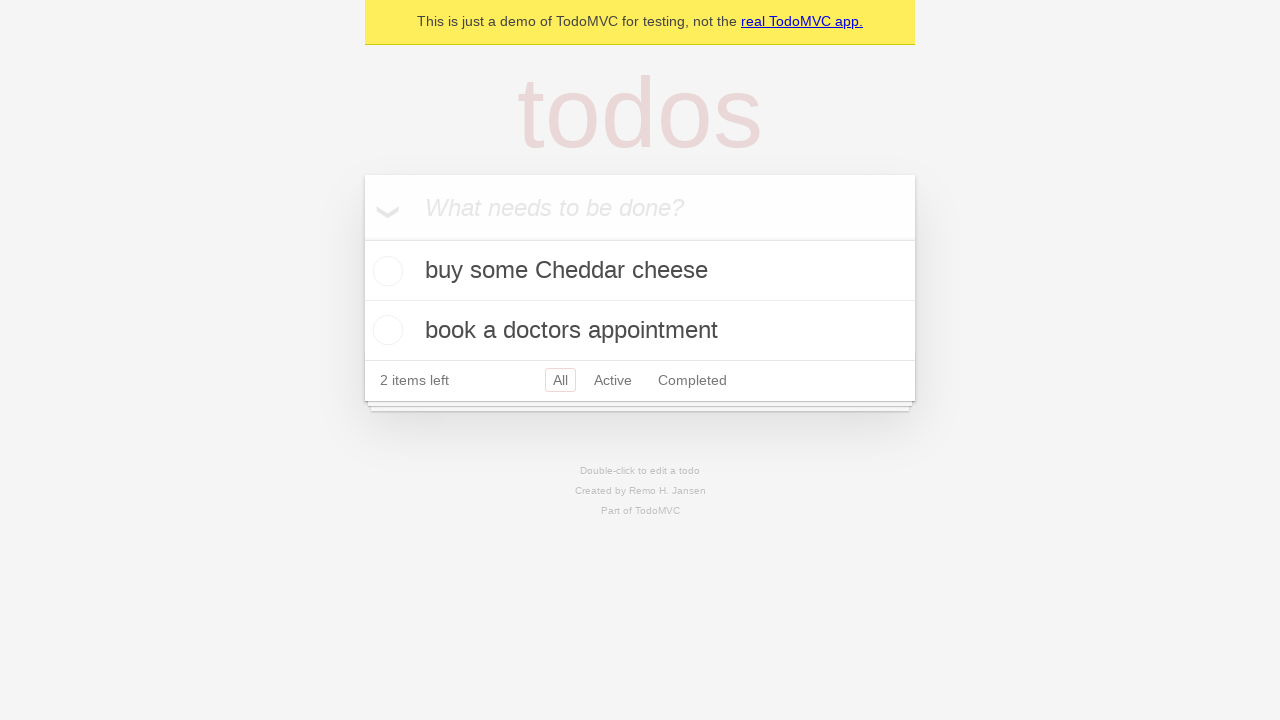

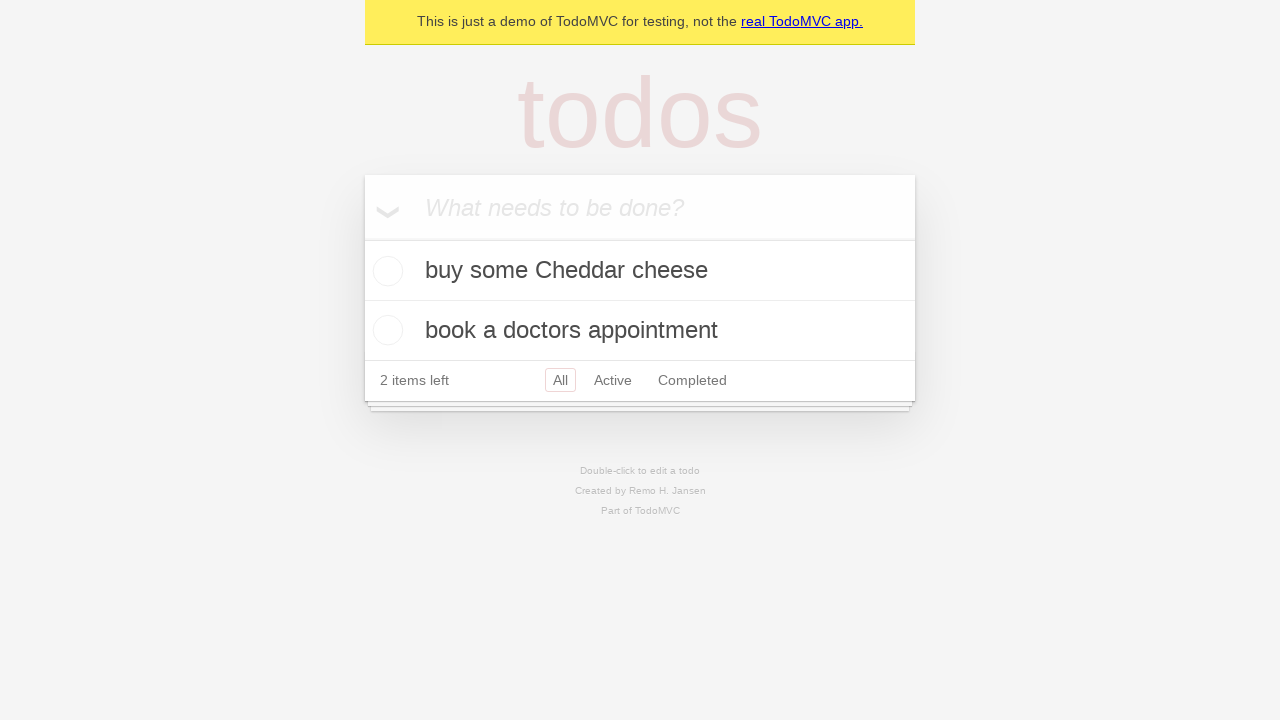